Tests static dropdown functionality by selecting options using three different methods: by index, by visible text, and by value on a practice website.

Starting URL: https://rahulshettyacademy.com/dropdownsPractise

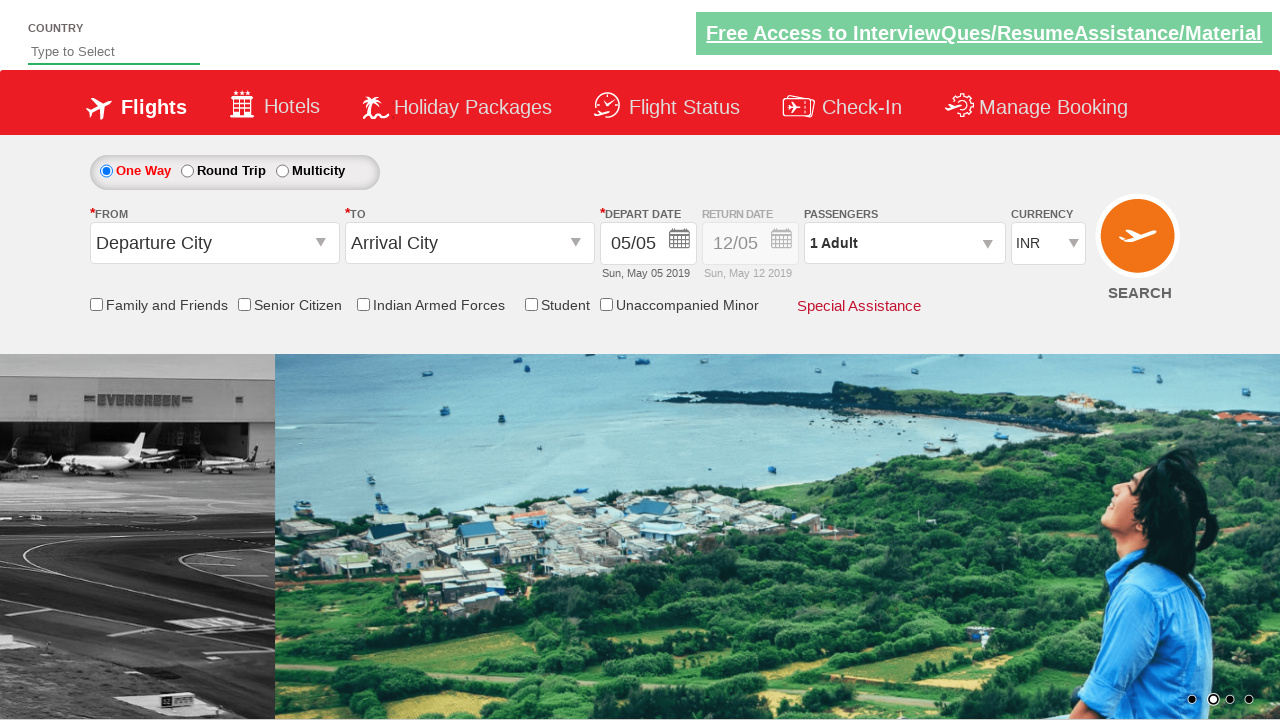

Navigated to dropdown practice website
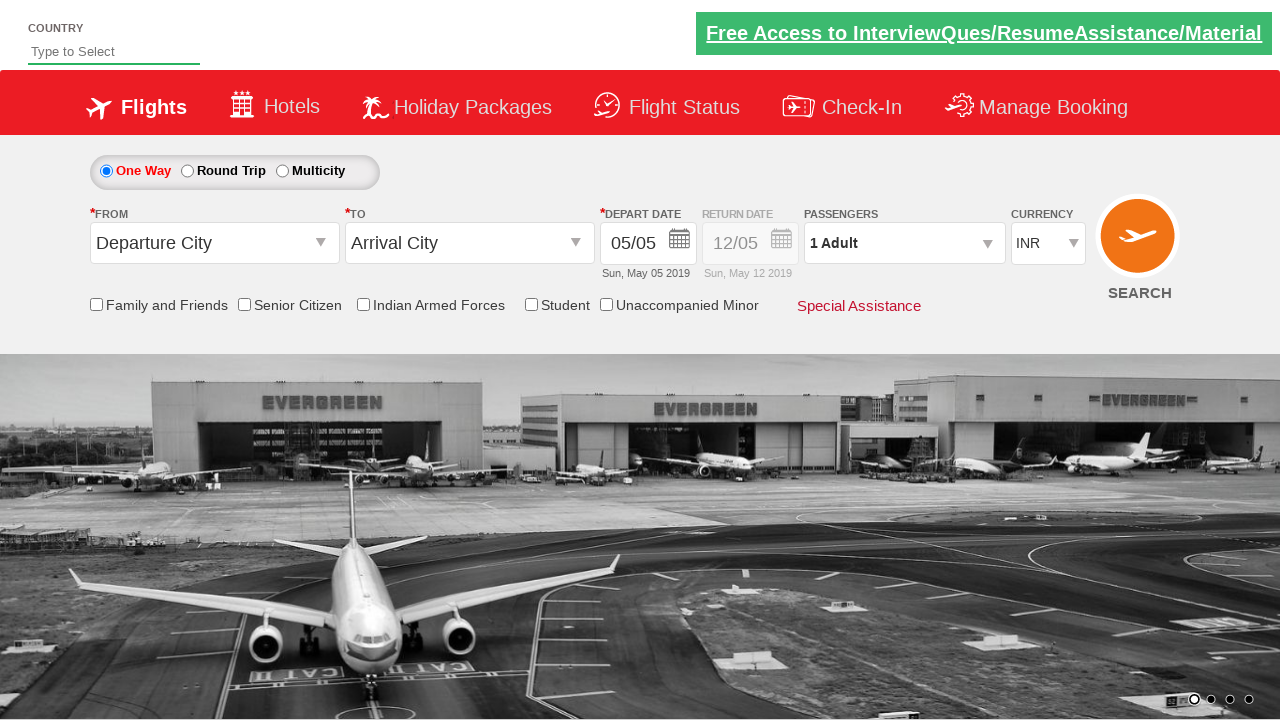

Selected dropdown option by index 3 (4th option) on #ctl00_mainContent_DropDownListCurrency
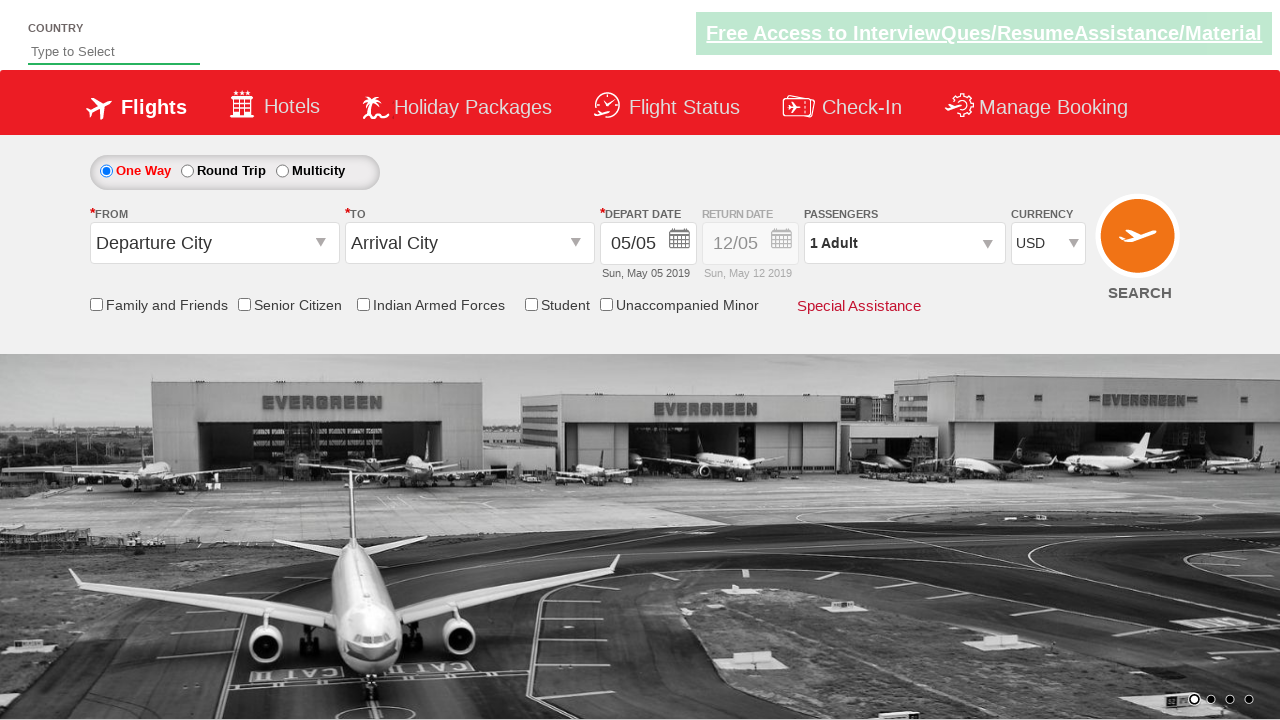

Selected dropdown option by visible text 'AED' on #ctl00_mainContent_DropDownListCurrency
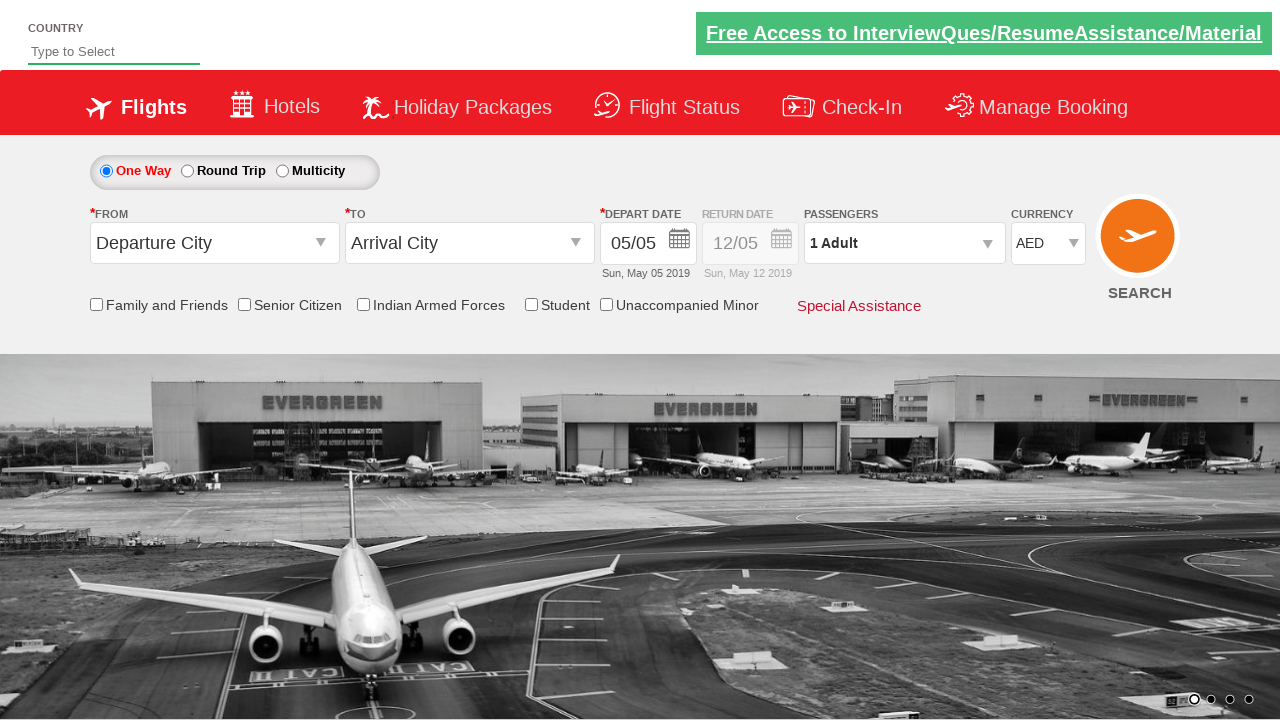

Selected dropdown option by value 'INR' on #ctl00_mainContent_DropDownListCurrency
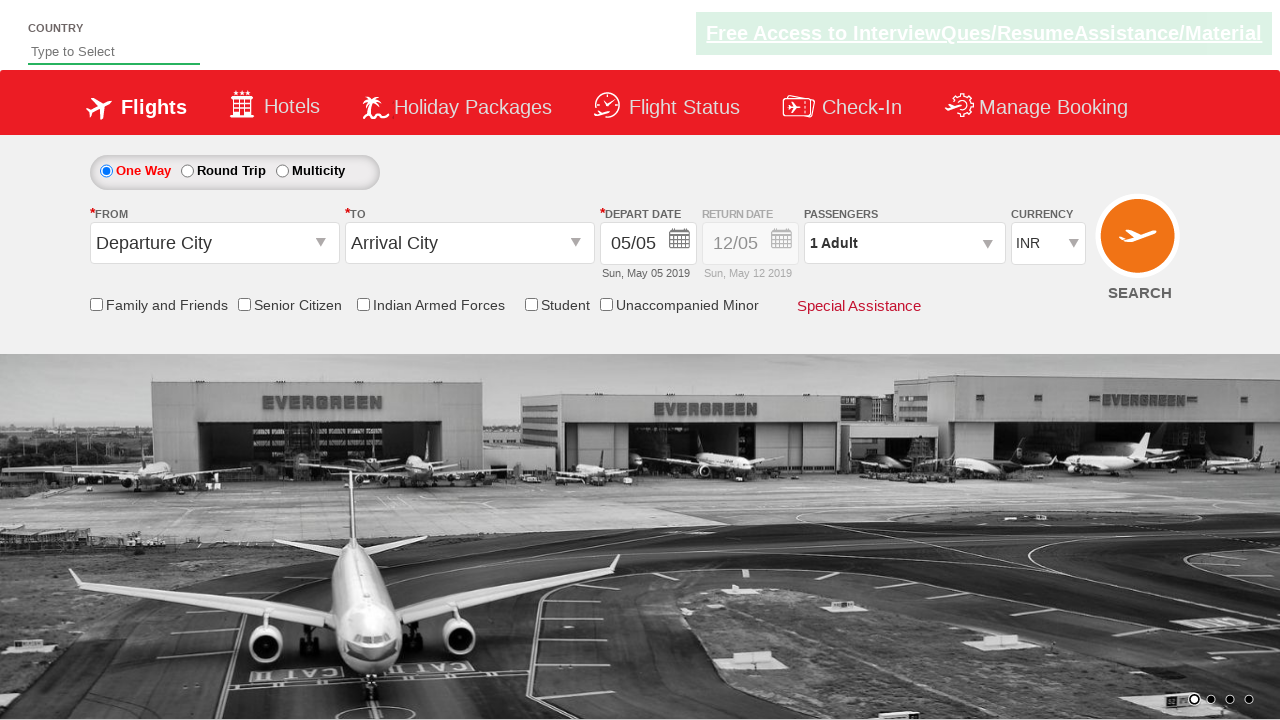

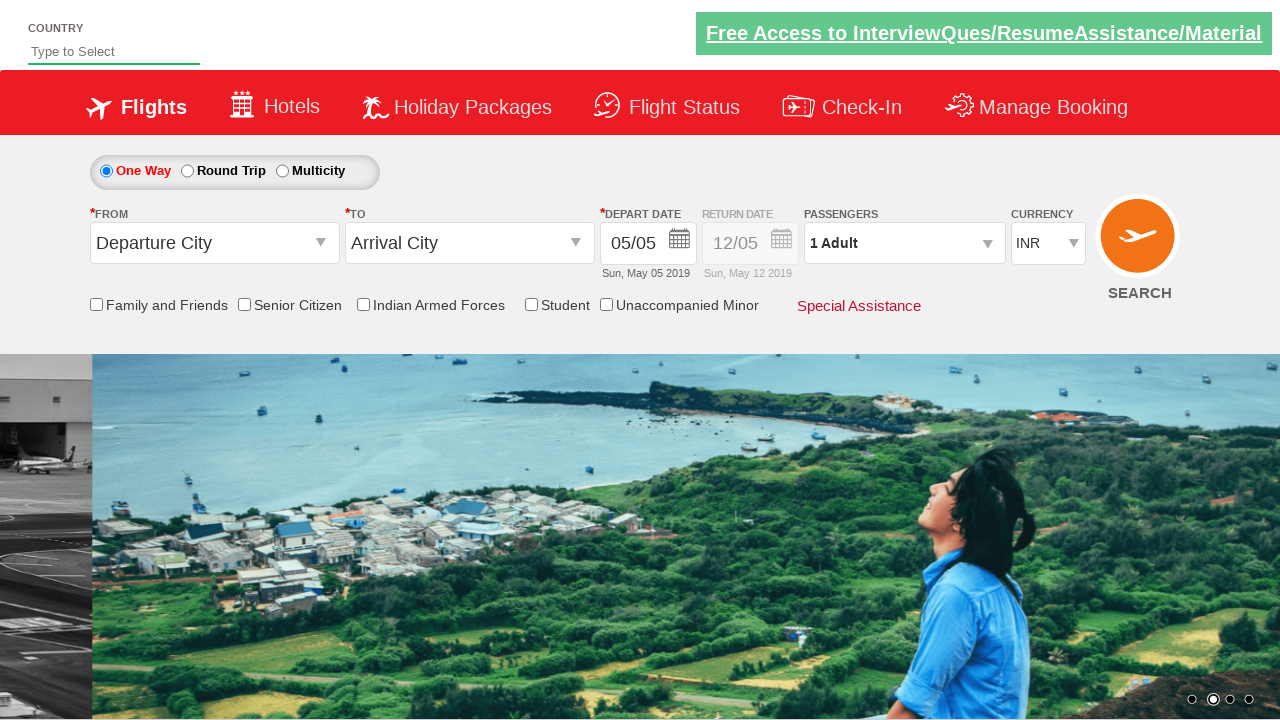